Tests the delete functionality in a demo banking application by navigating to the Bank Manager view, accessing the Customers list, deleting a record, and verifying the record count decreased correctly.

Starting URL: https://www.globalsqa.com/angularJs-protractor/BankingProject/#/login

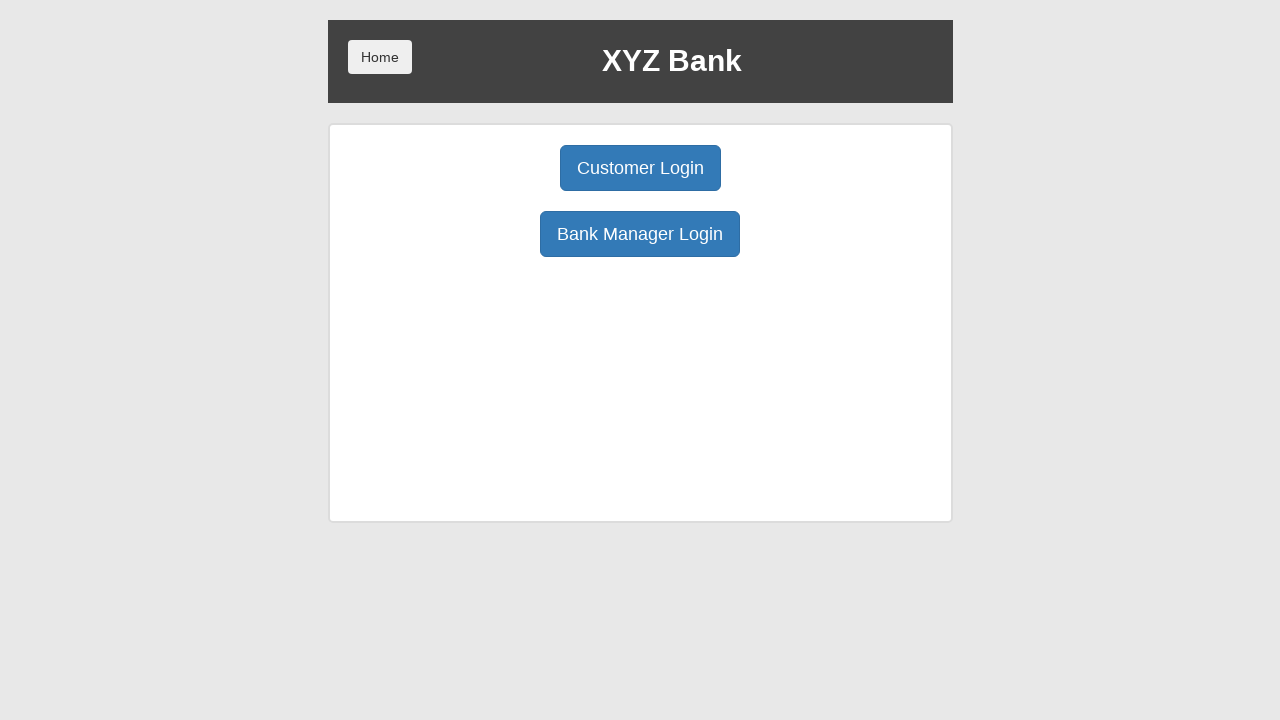

Waited for Bank Manager Login button to be visible
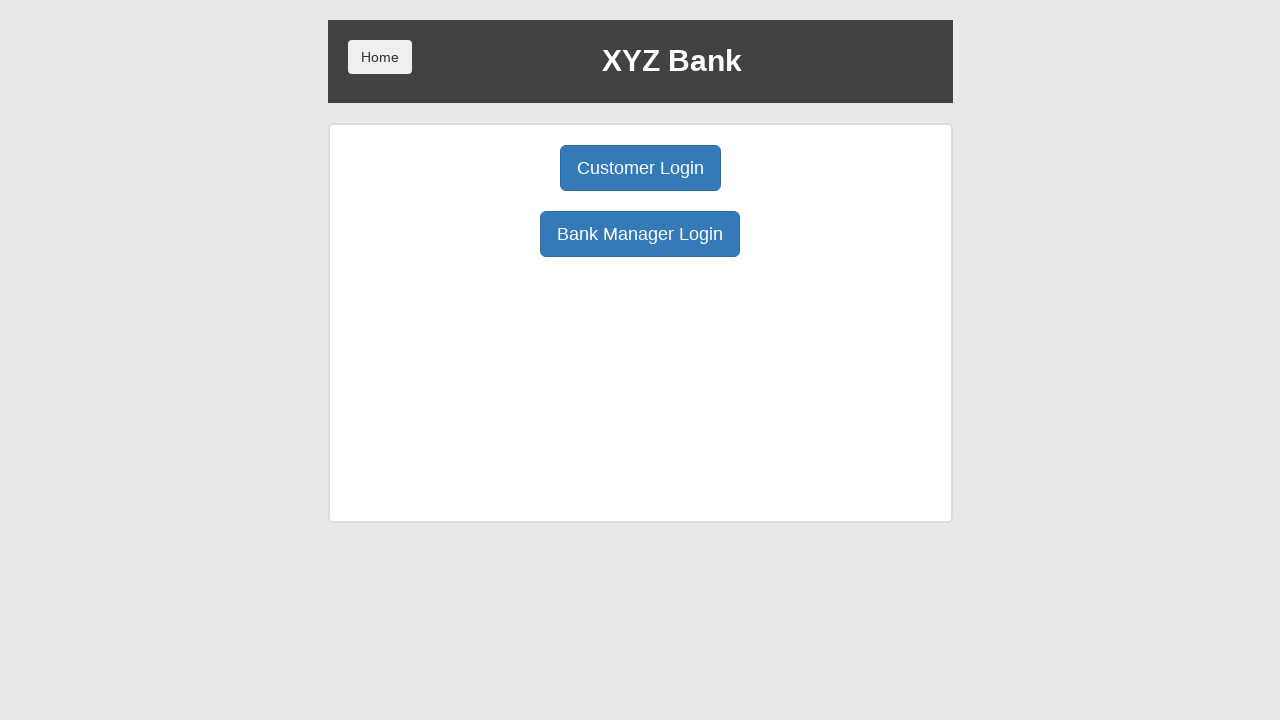

Clicked Bank Manager Login button at (640, 234) on xpath=//button[contains(text(),'Bank Manager Login')]
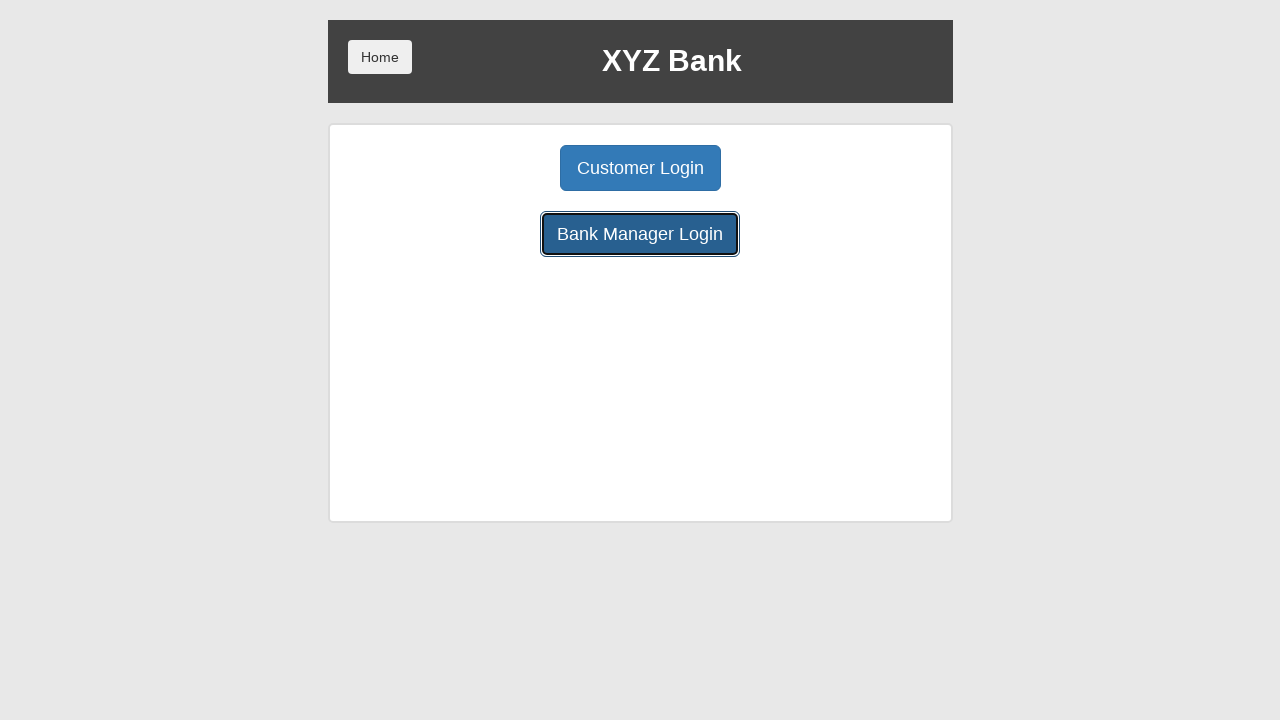

Waited for Customers button to be visible
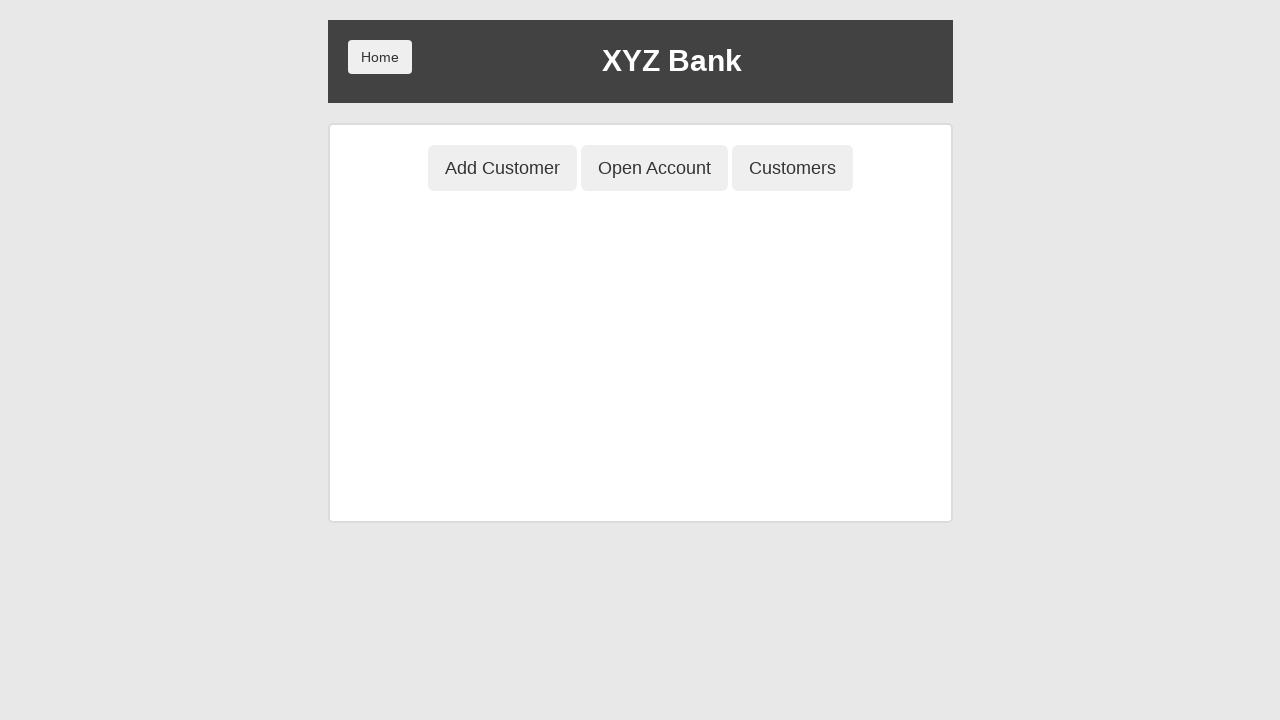

Clicked Customers button to view customer list at (792, 168) on xpath=//button[contains(text(),'Customers')]
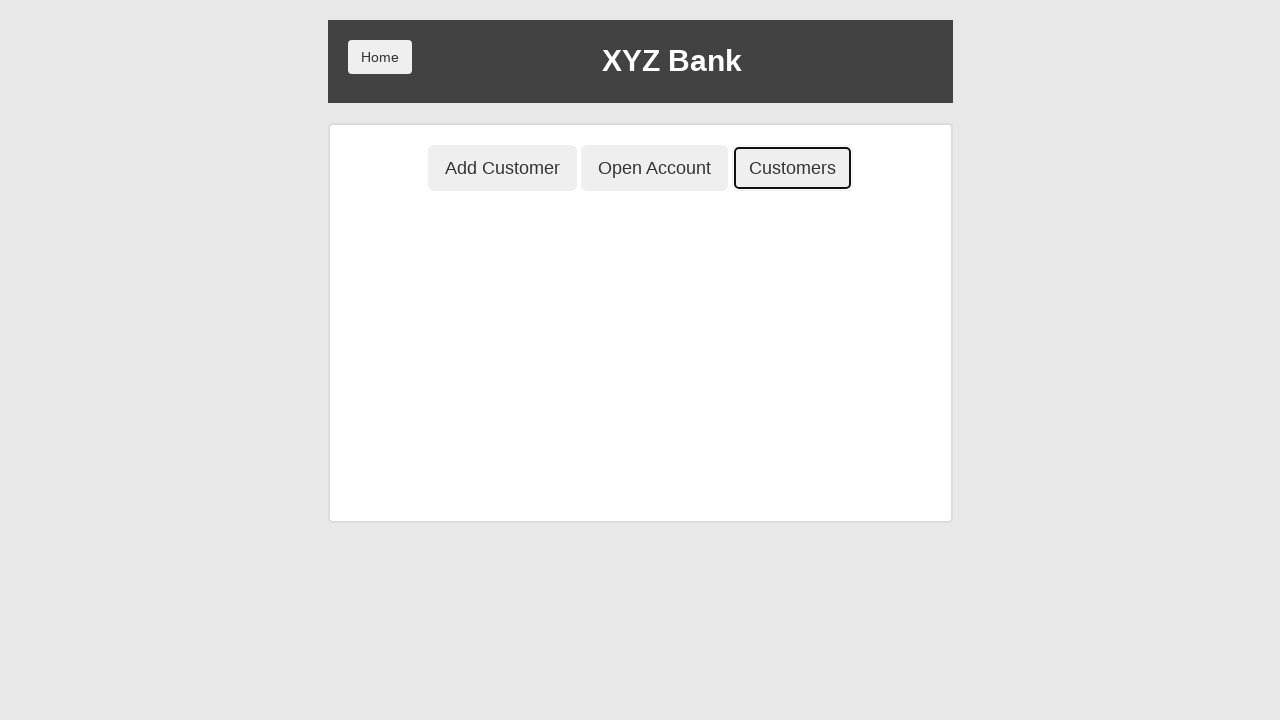

Waited for customer table rows to load
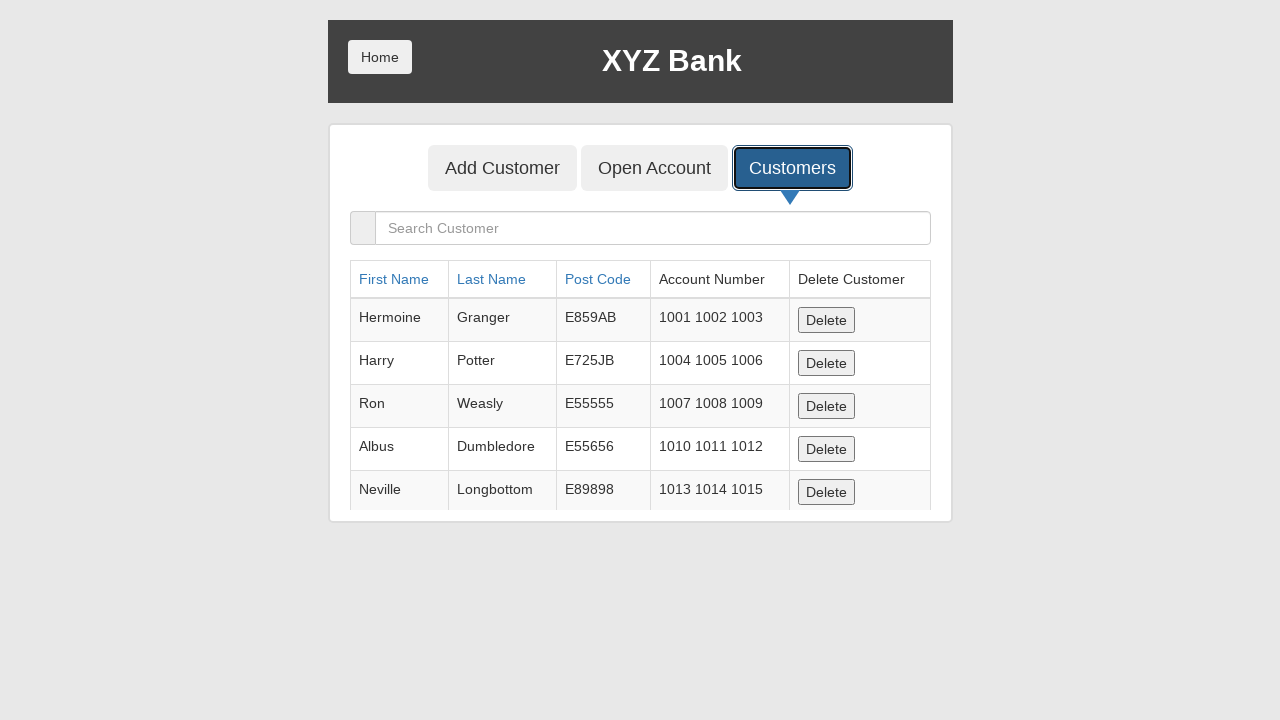

Counted initial customer records: 5 rows
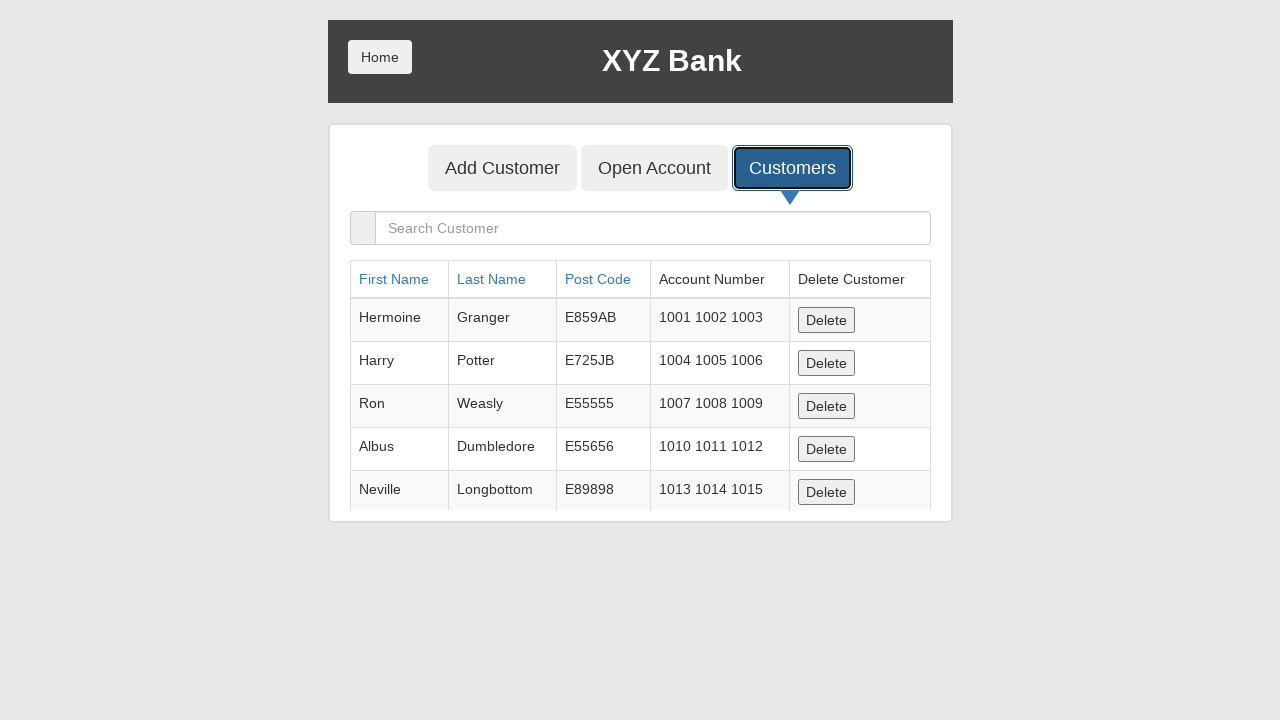

Waited for Delete button to be visible
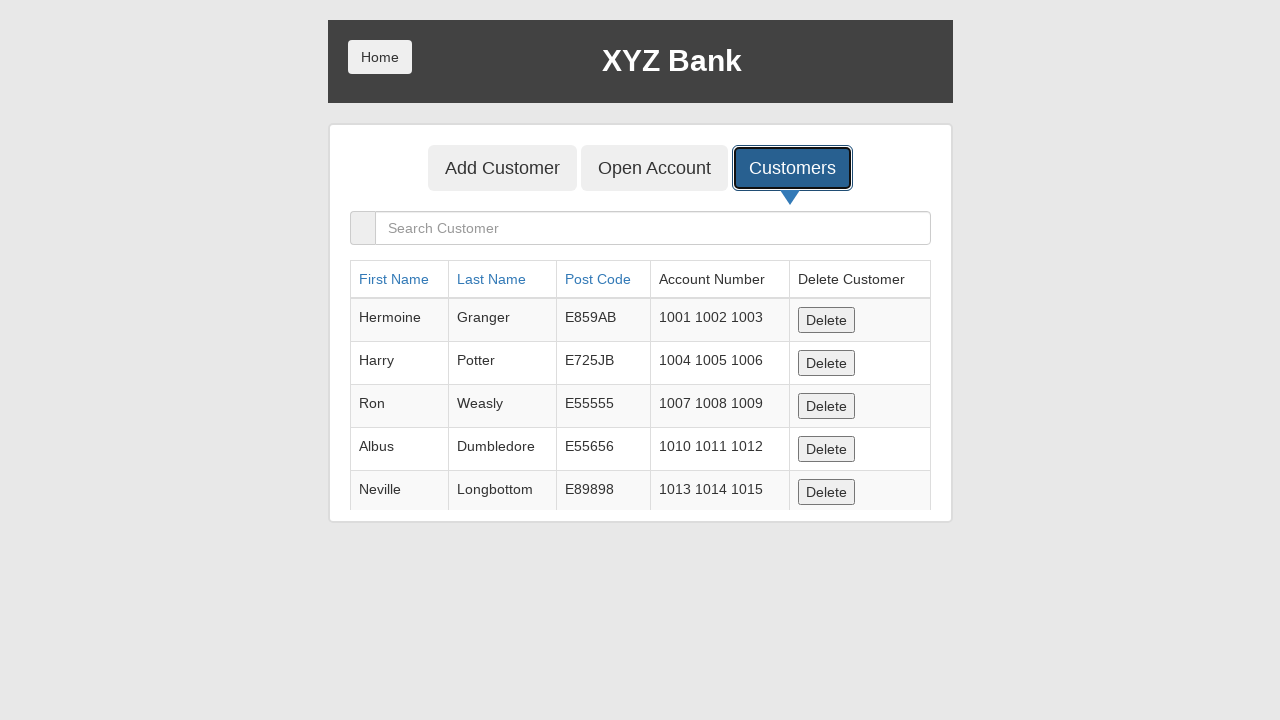

Clicked first Delete button to remove a customer record at (826, 320) on xpath=//button[contains(text(),'Delete')]
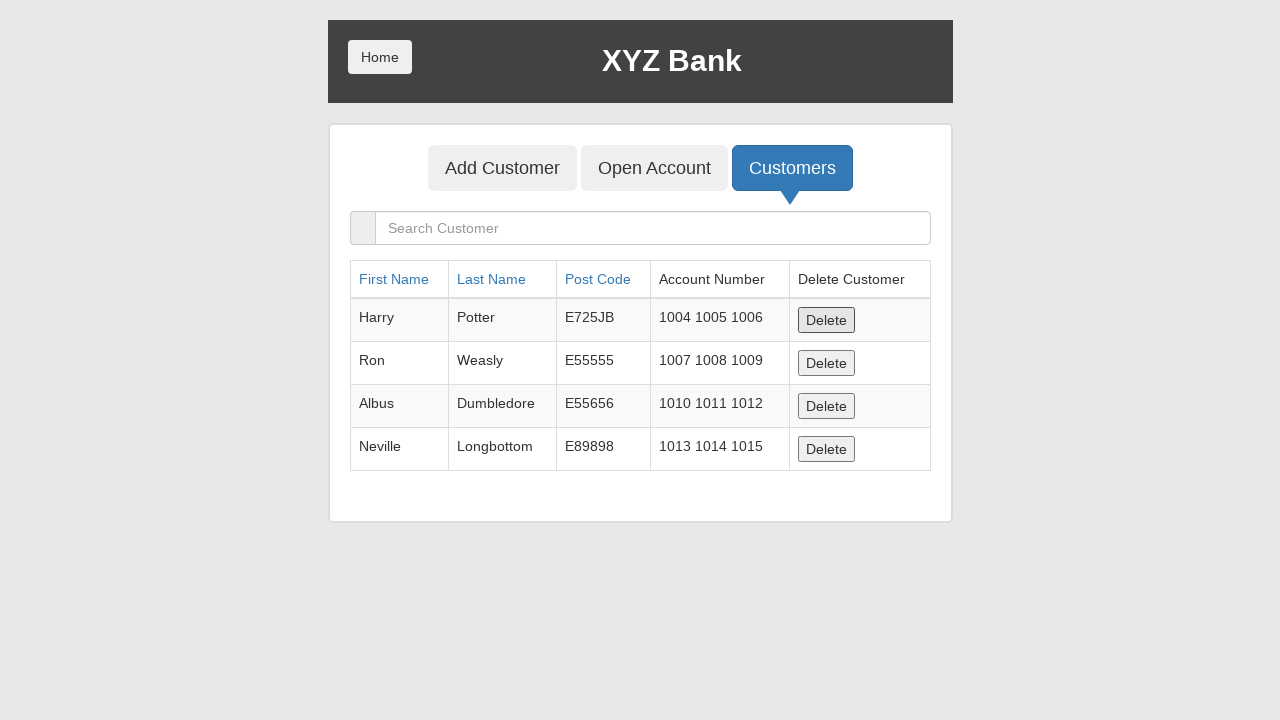

Waited 500ms for DOM to update after deletion
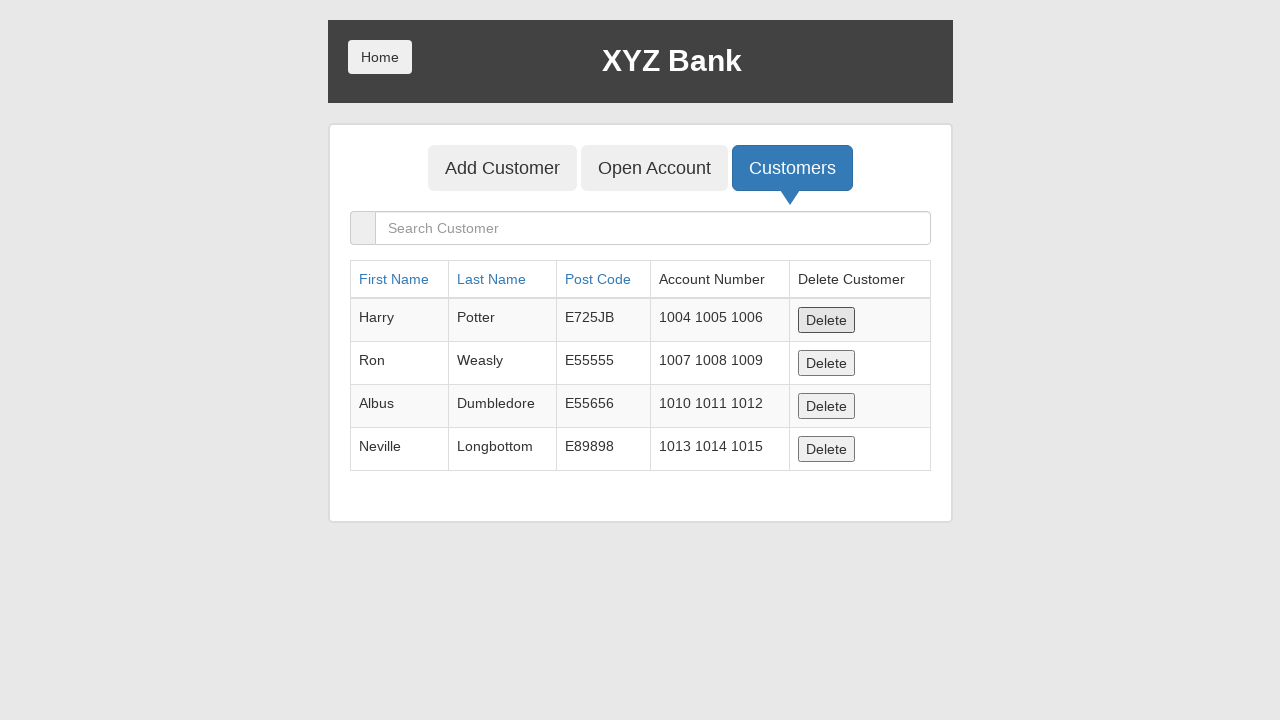

Counted customer records after deletion: 4 rows
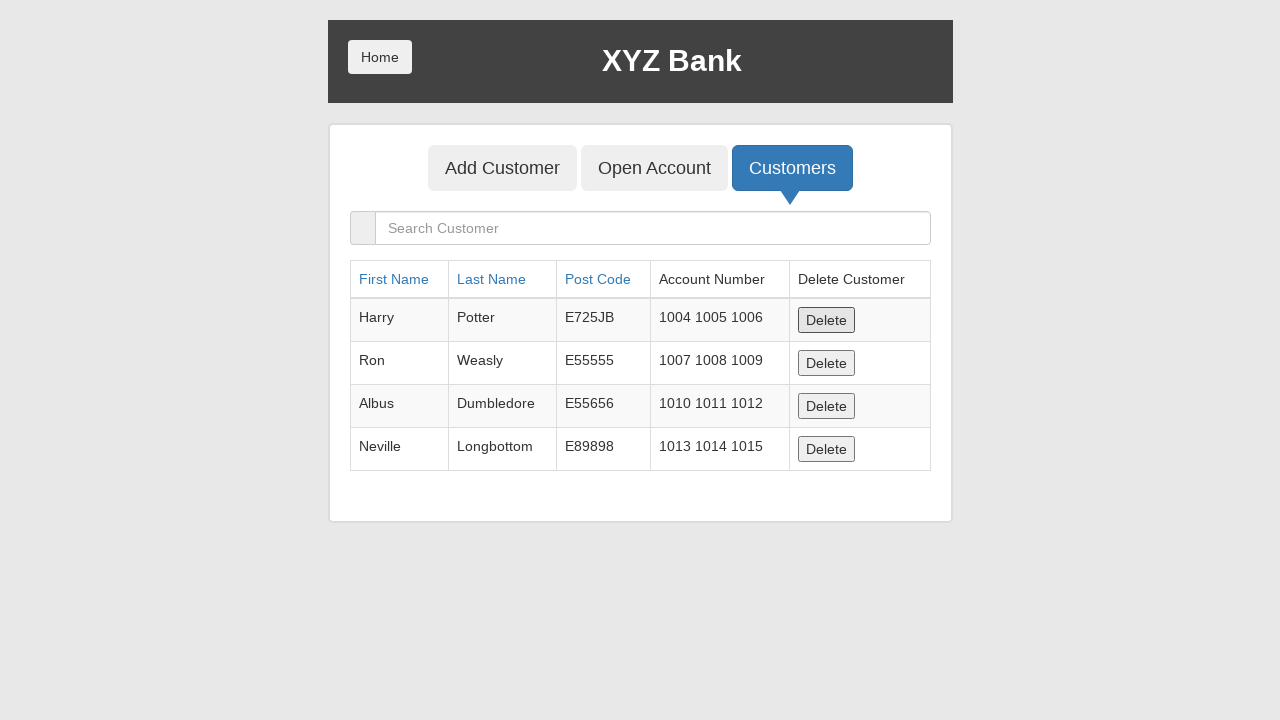

Verified record count decreased correctly from 5 to 4
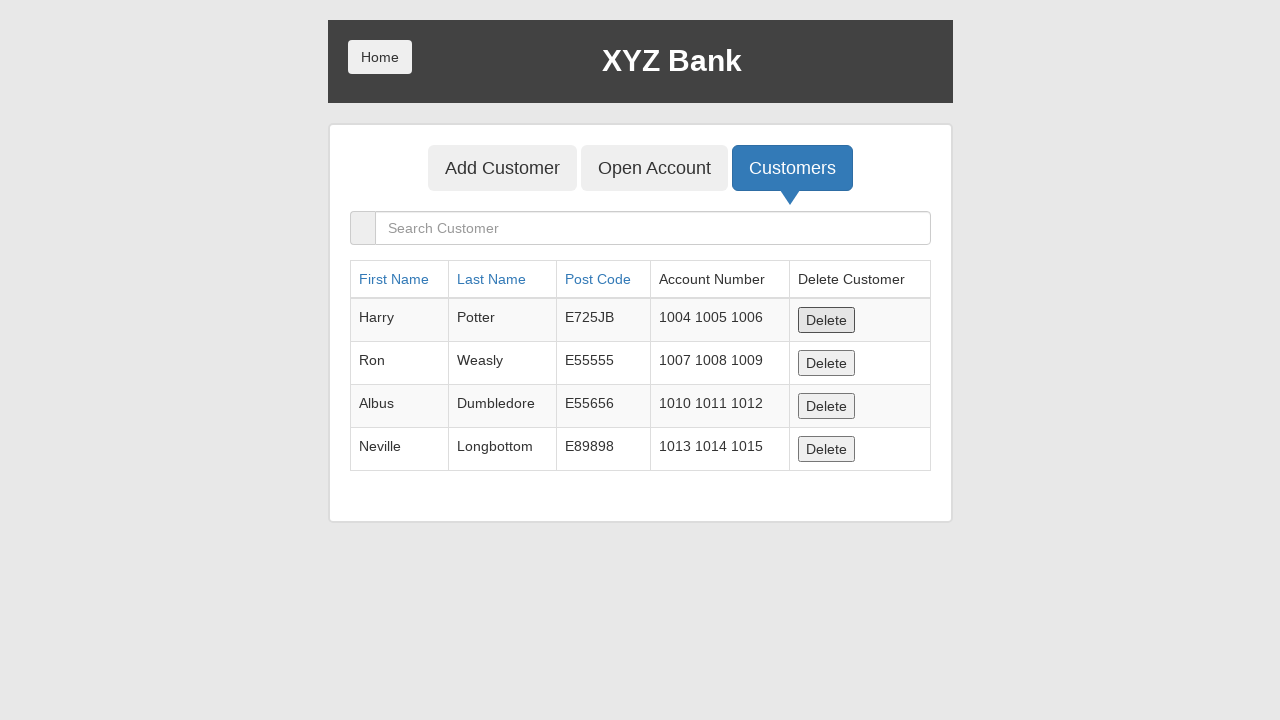

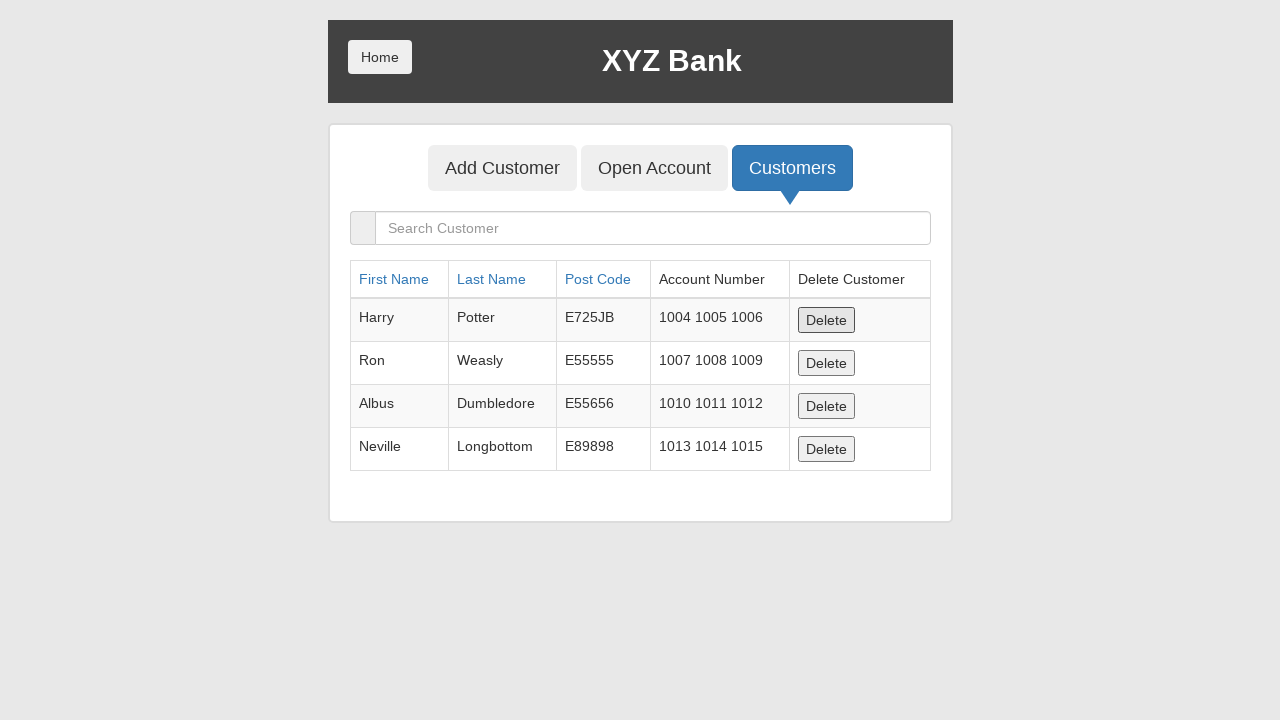